Tests Python.org search functionality by entering "pycon" in the search box and submitting the search

Starting URL: http://www.python.org

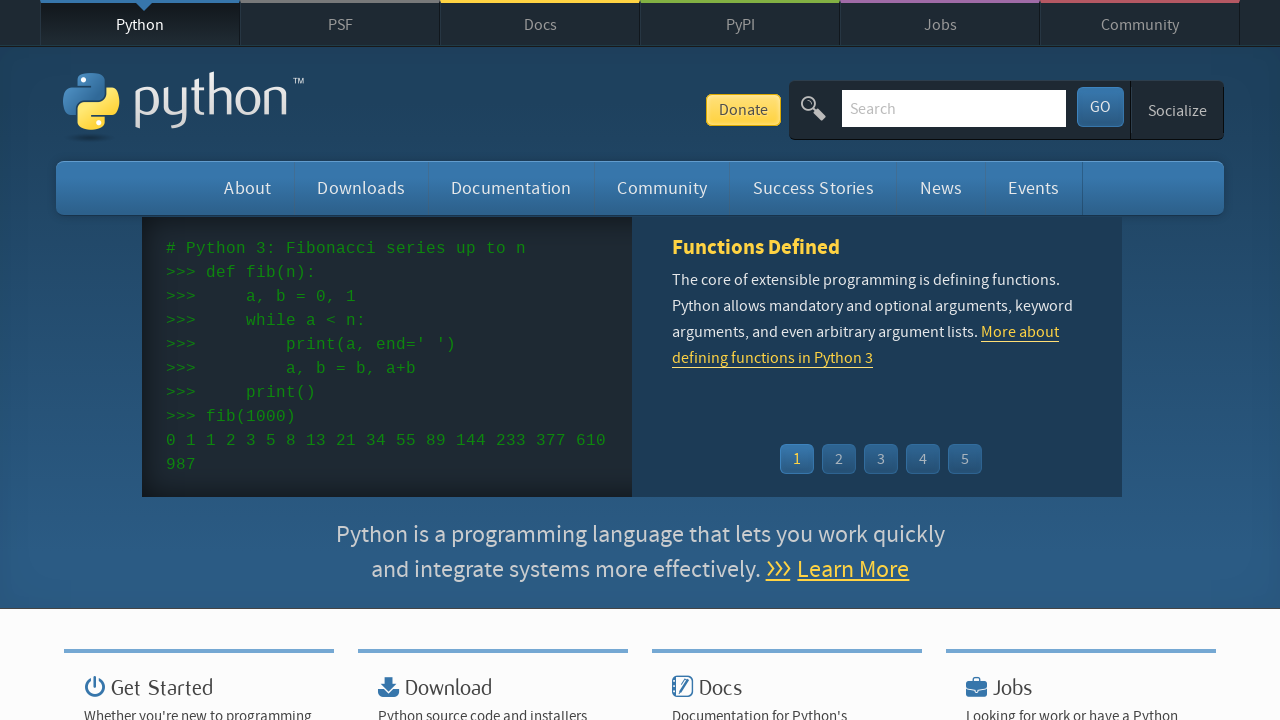

Located and cleared the search box on input[name='q']
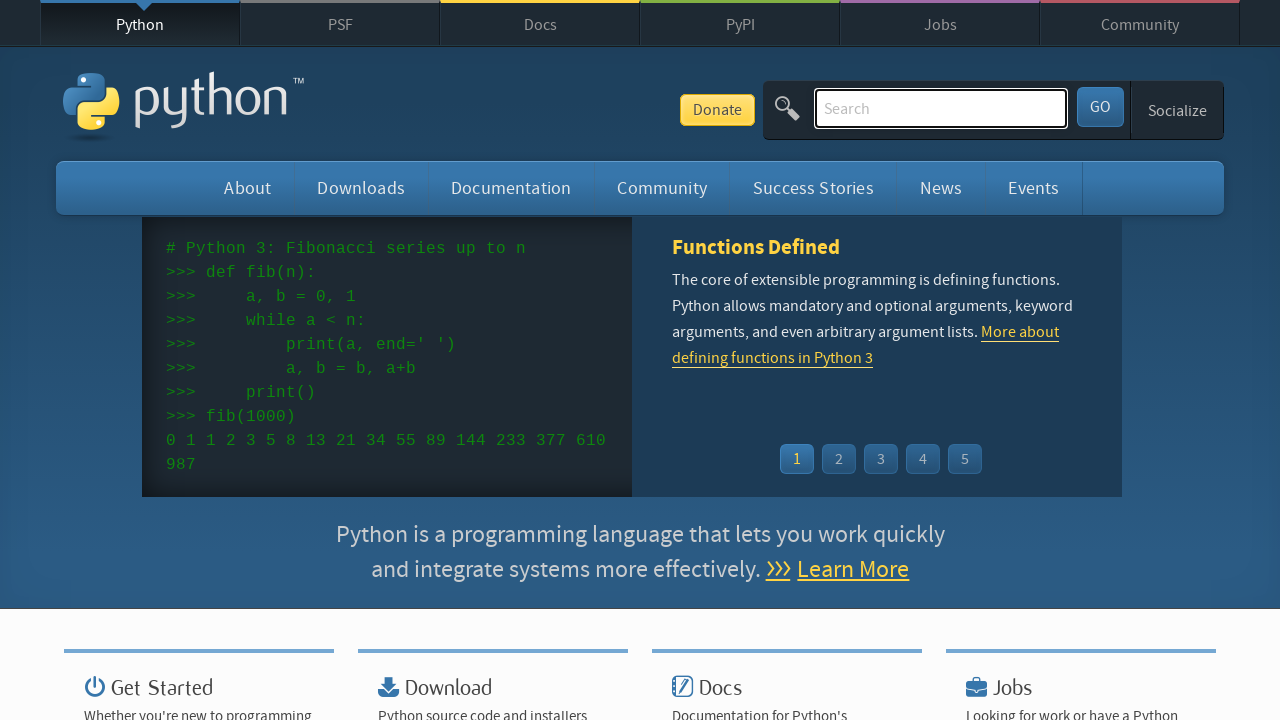

Entered 'pycon' in the search box on input[name='q']
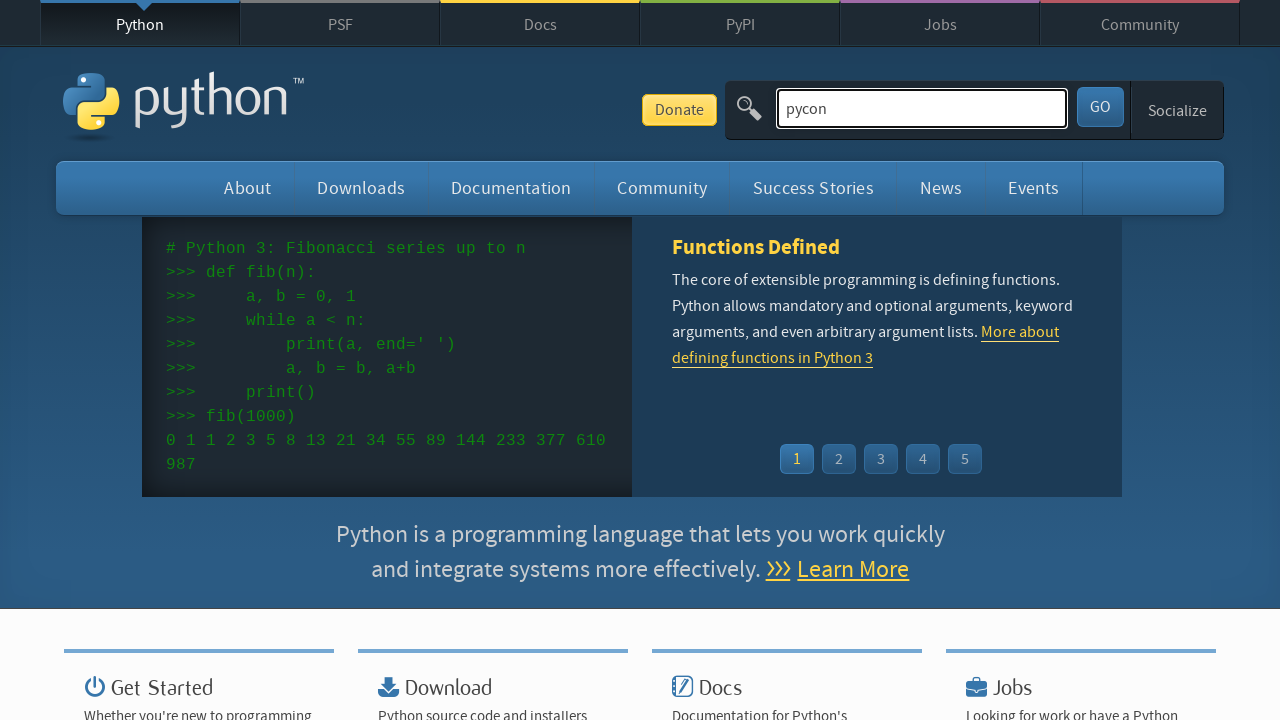

Pressed Enter to submit the search on input[name='q']
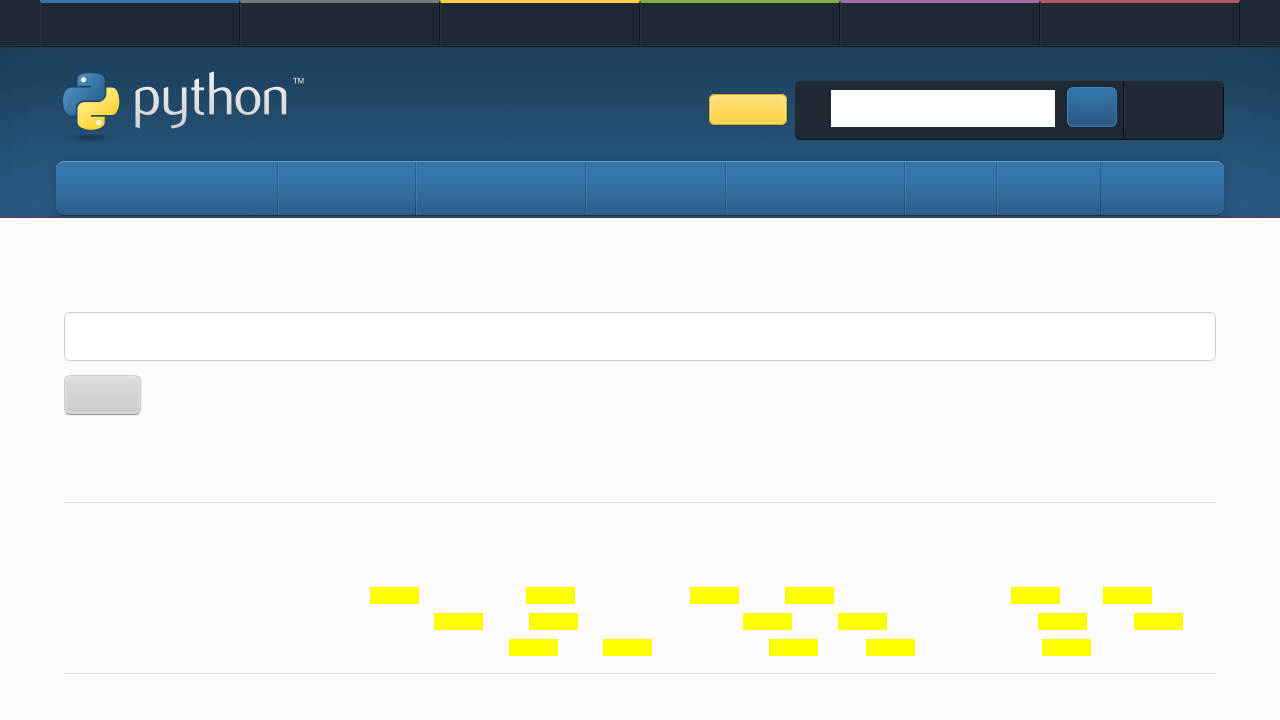

Waited for search results page to load
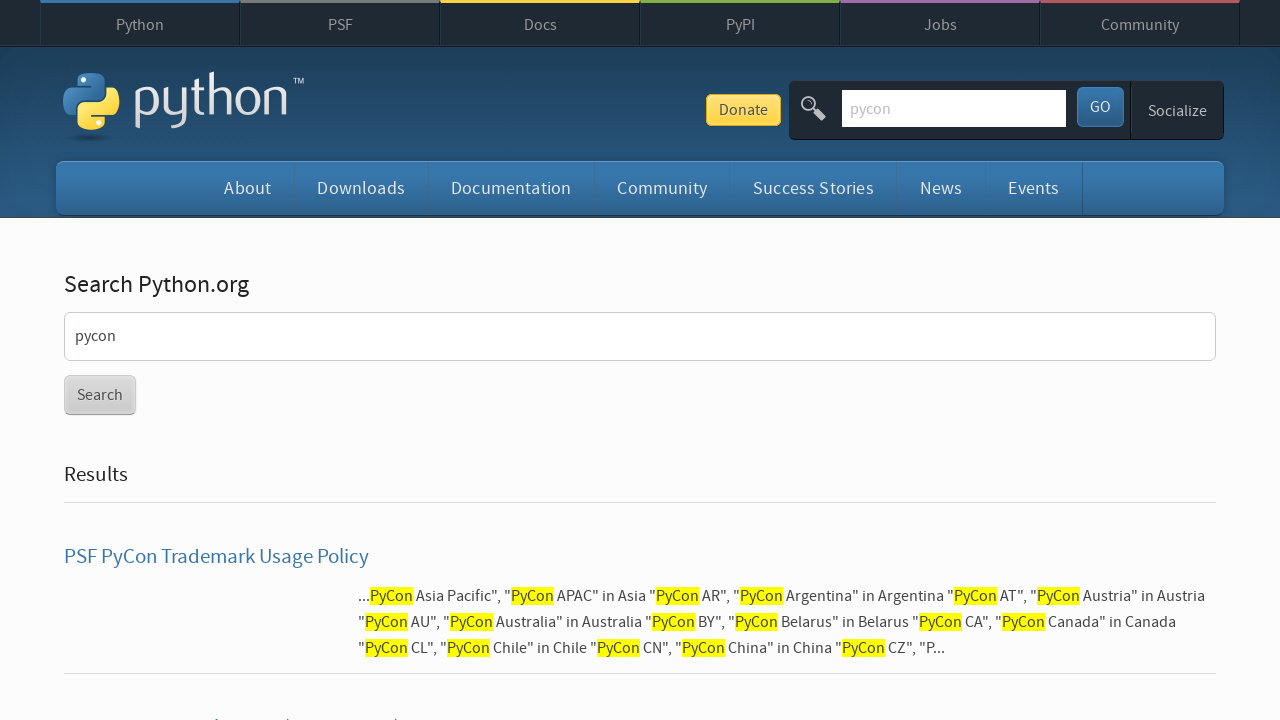

Verified that search results are displayed
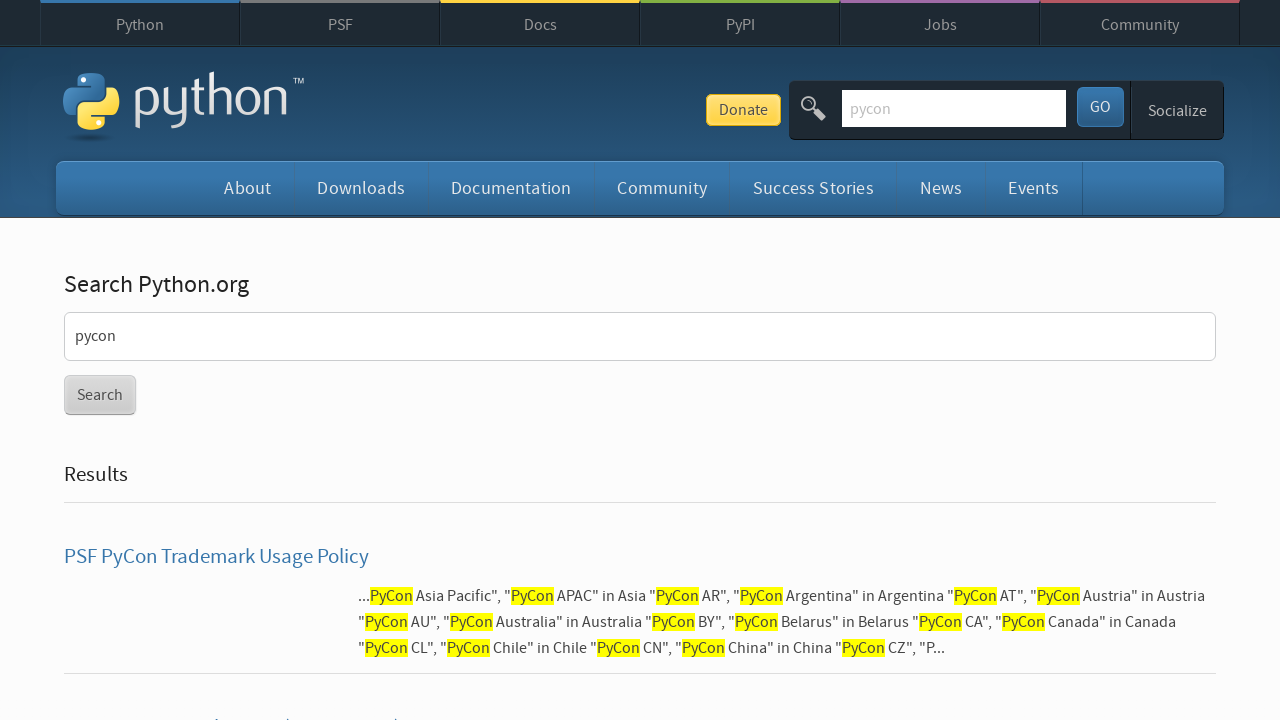

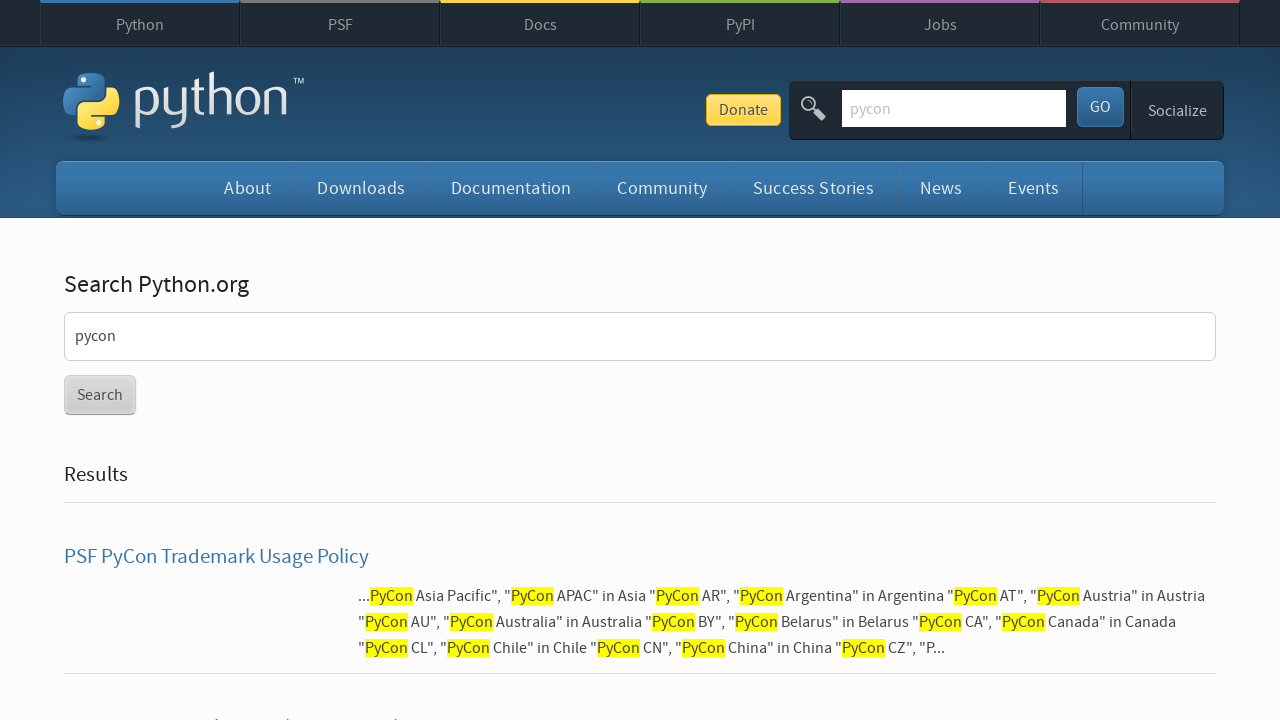